Tests triangle identifier with sides 2, 3, 2 to verify it identifies as Isosceles triangle

Starting URL: https://testpages.eviltester.com/styled/apps/triangle/triangle001.html

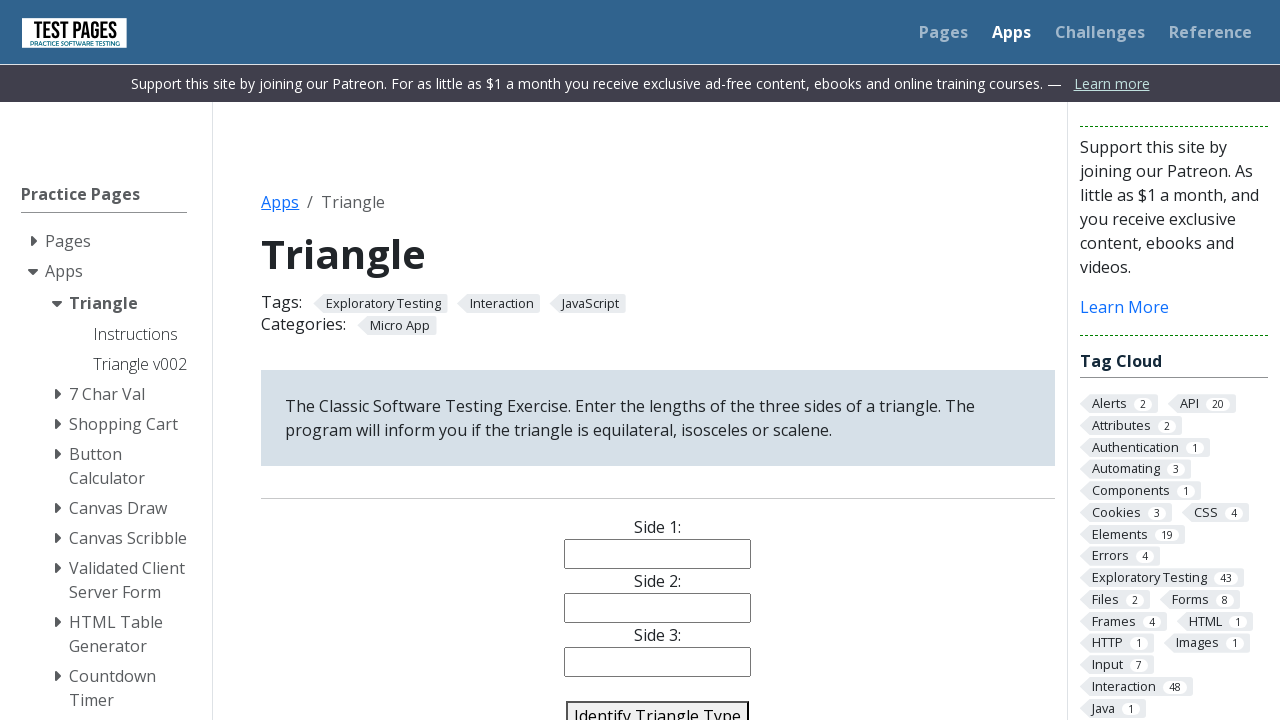

Filled side 1 input field with value '2' on input[name='side1']
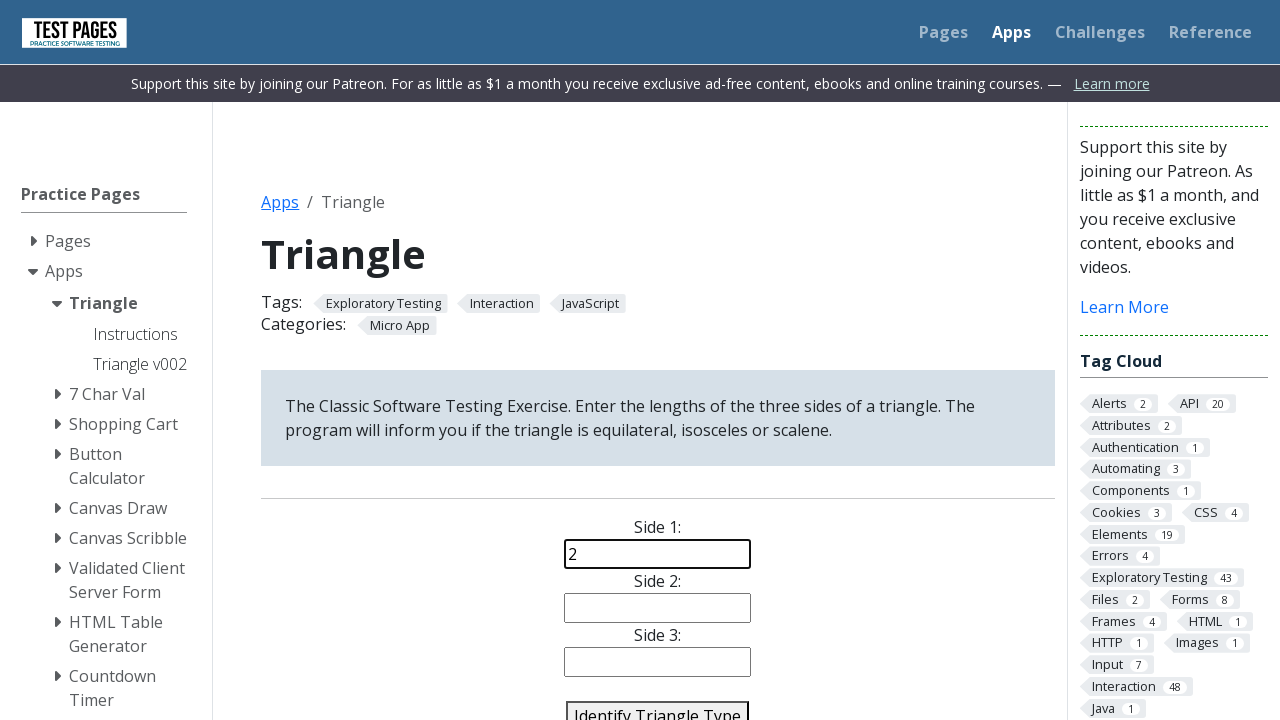

Filled side 2 input field with value '3' on input[name='side2']
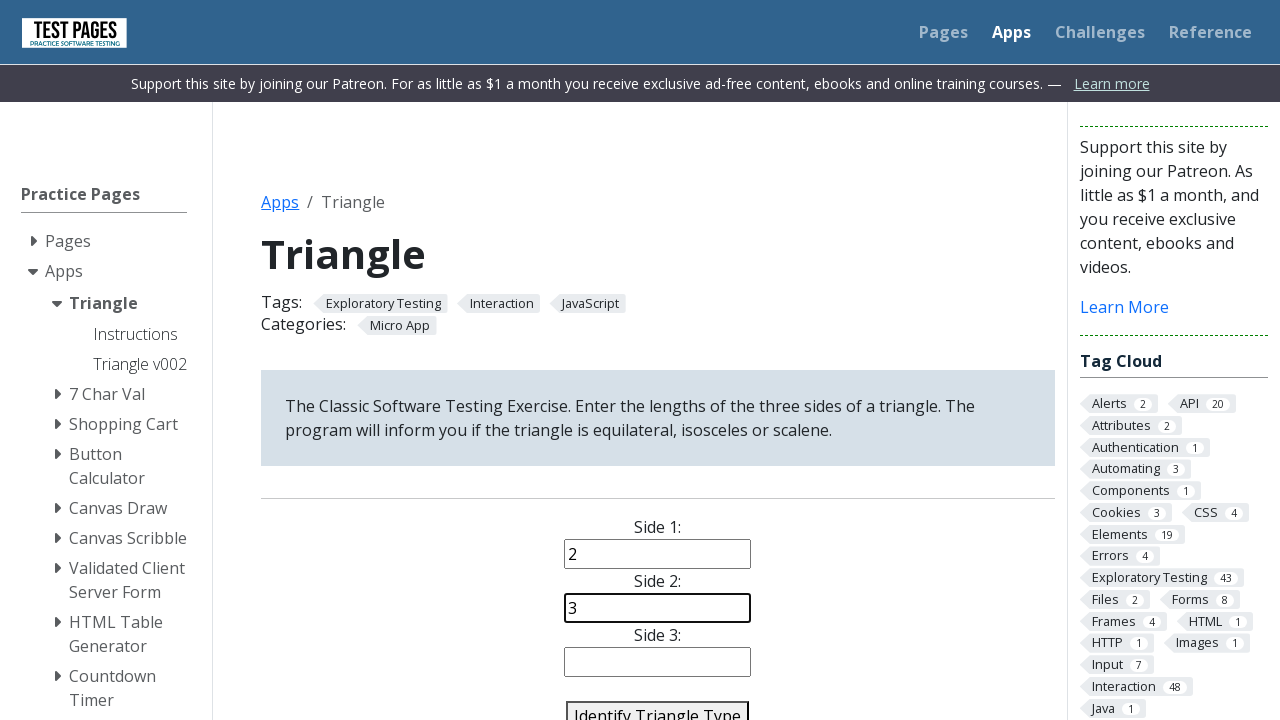

Filled side 3 input field with value '2' on input[name='side3']
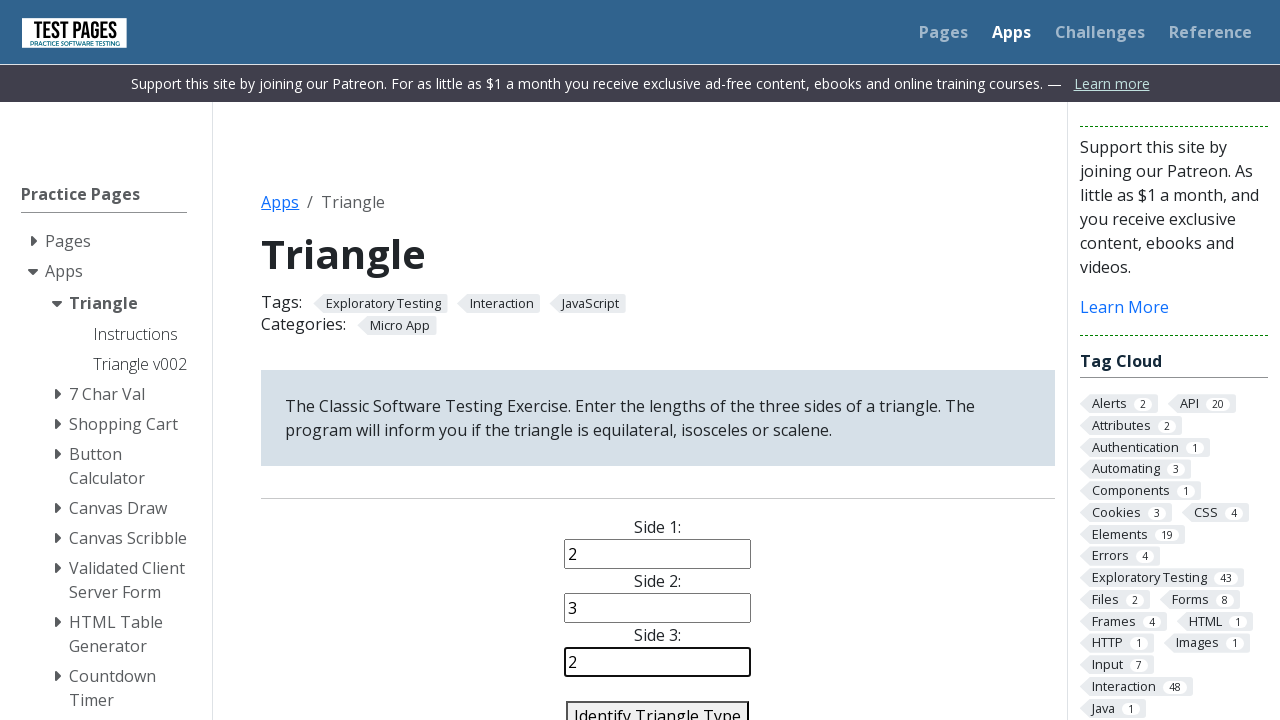

Clicked identify button to analyze triangle with sides 2, 3, 2 at (658, 705) on #identify-triangle-action
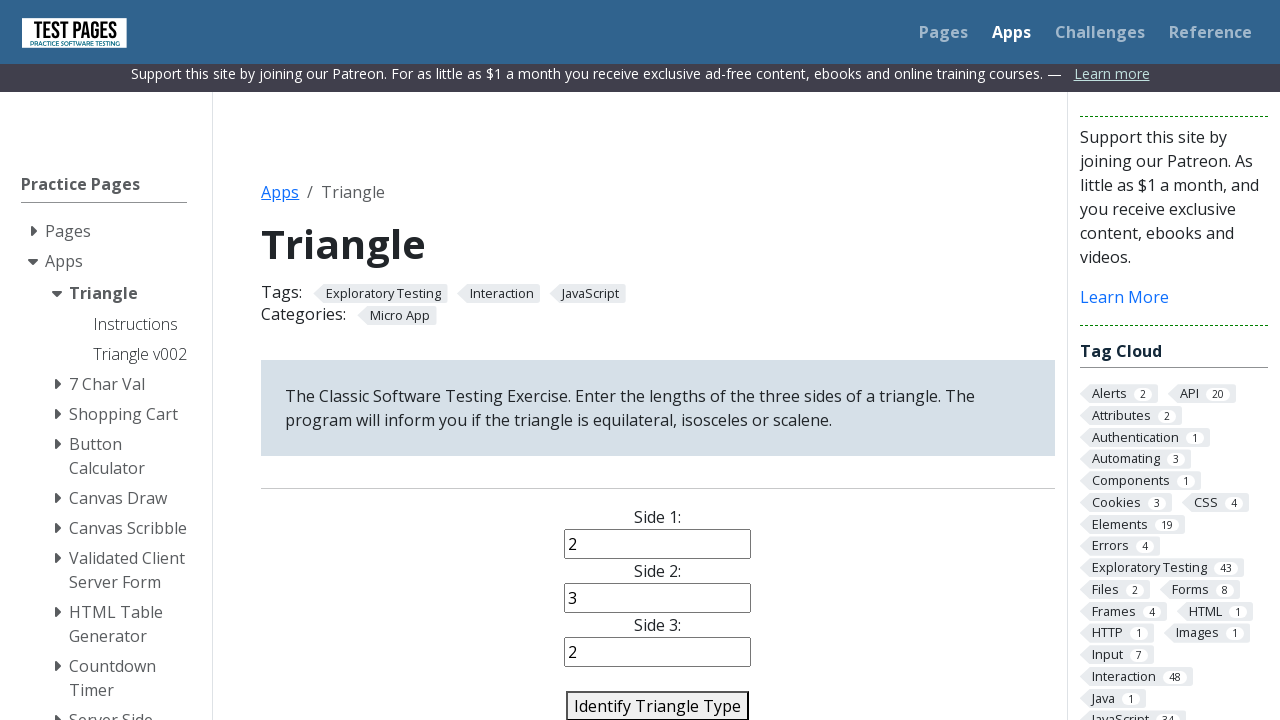

Triangle result appeared - verified as Isosceles triangle
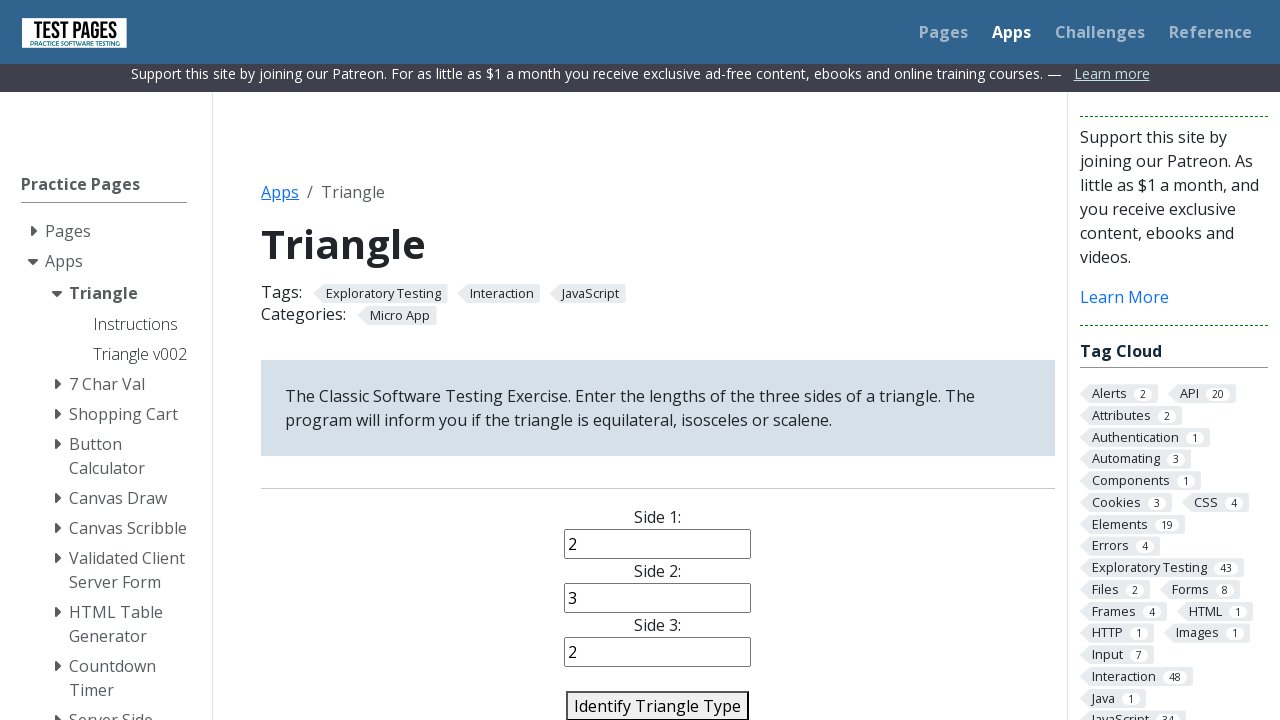

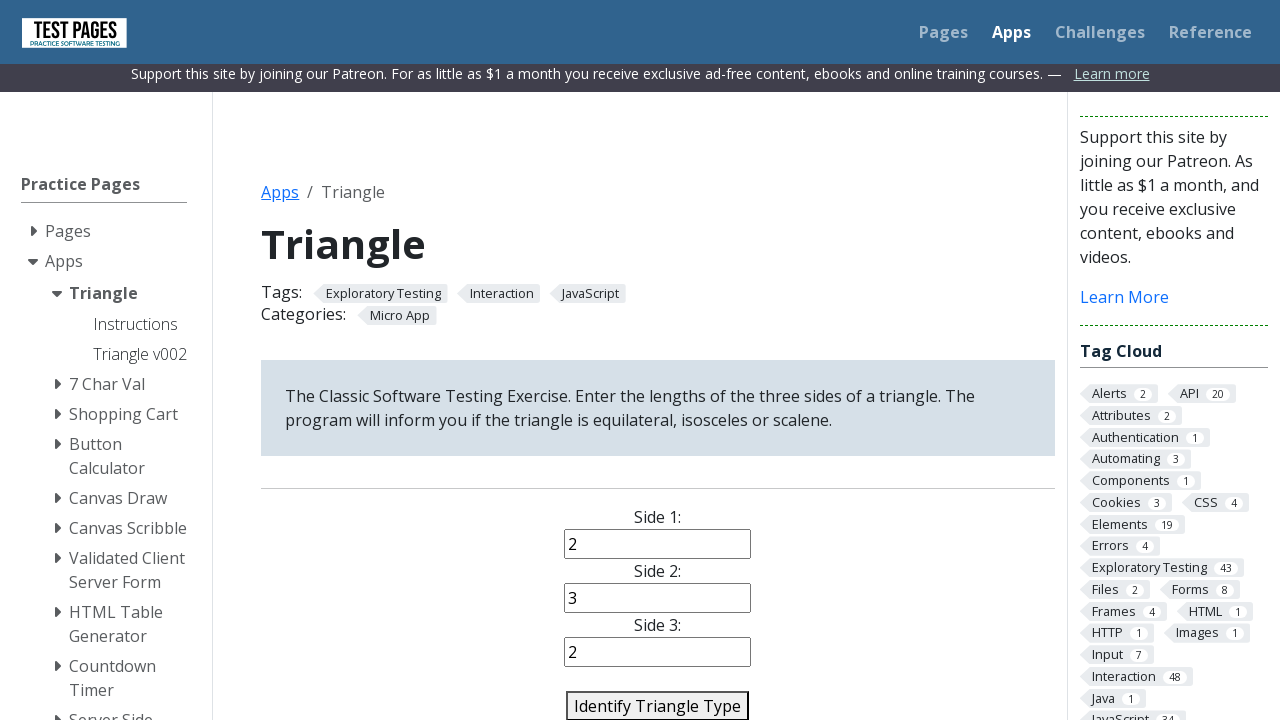